Tests that todo data persists after page reload, including completion state

Starting URL: https://demo.playwright.dev/todomvc

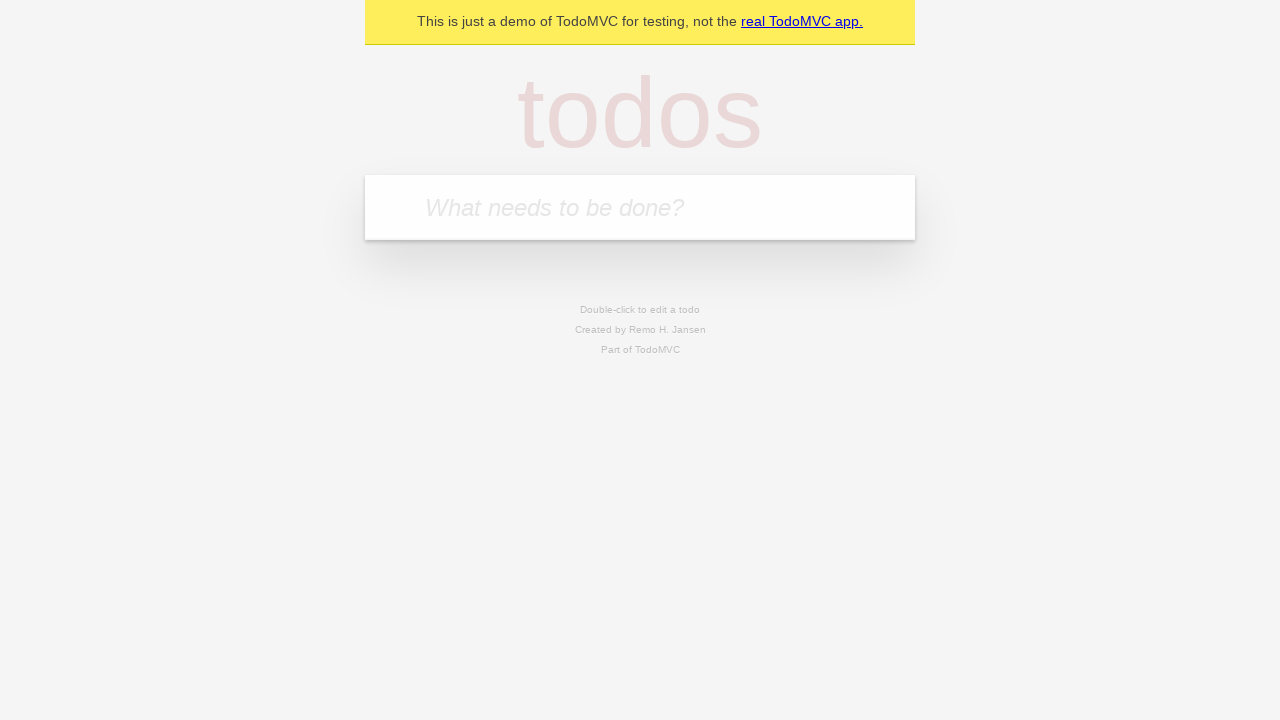

Filled todo input with 'buy some cheese' on internal:attr=[placeholder="What needs to be done?"i]
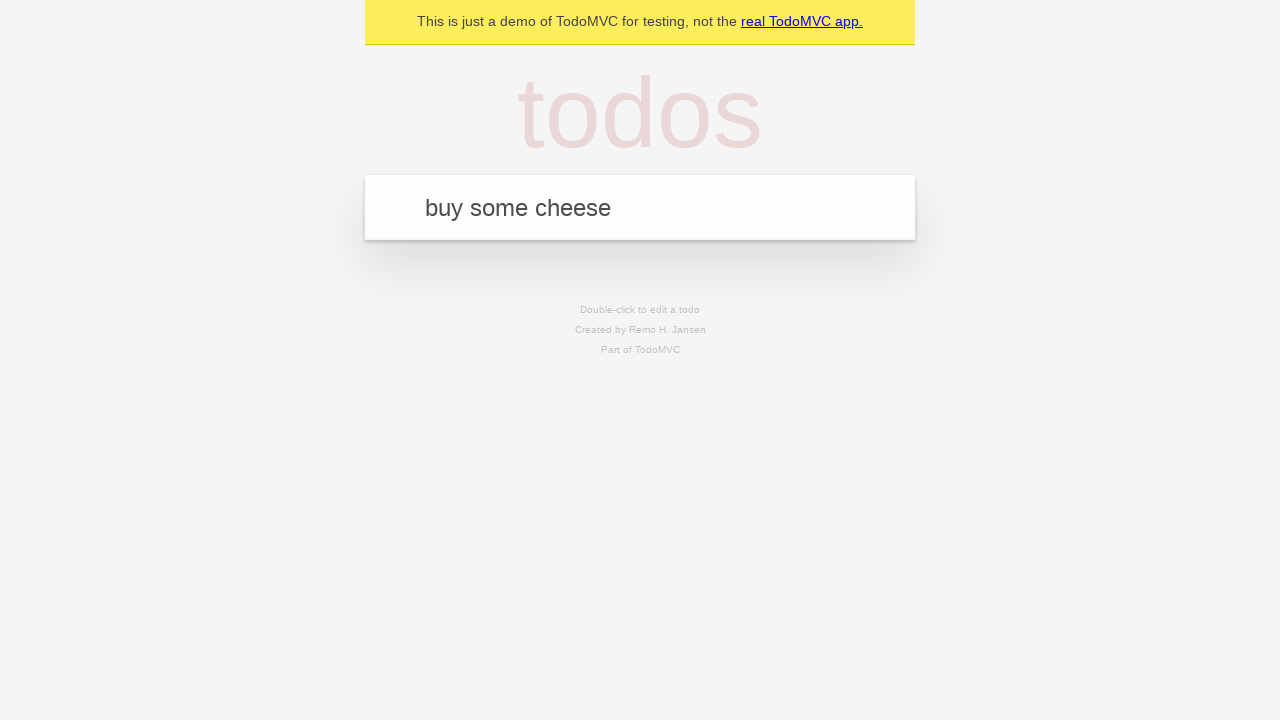

Pressed Enter to create first todo on internal:attr=[placeholder="What needs to be done?"i]
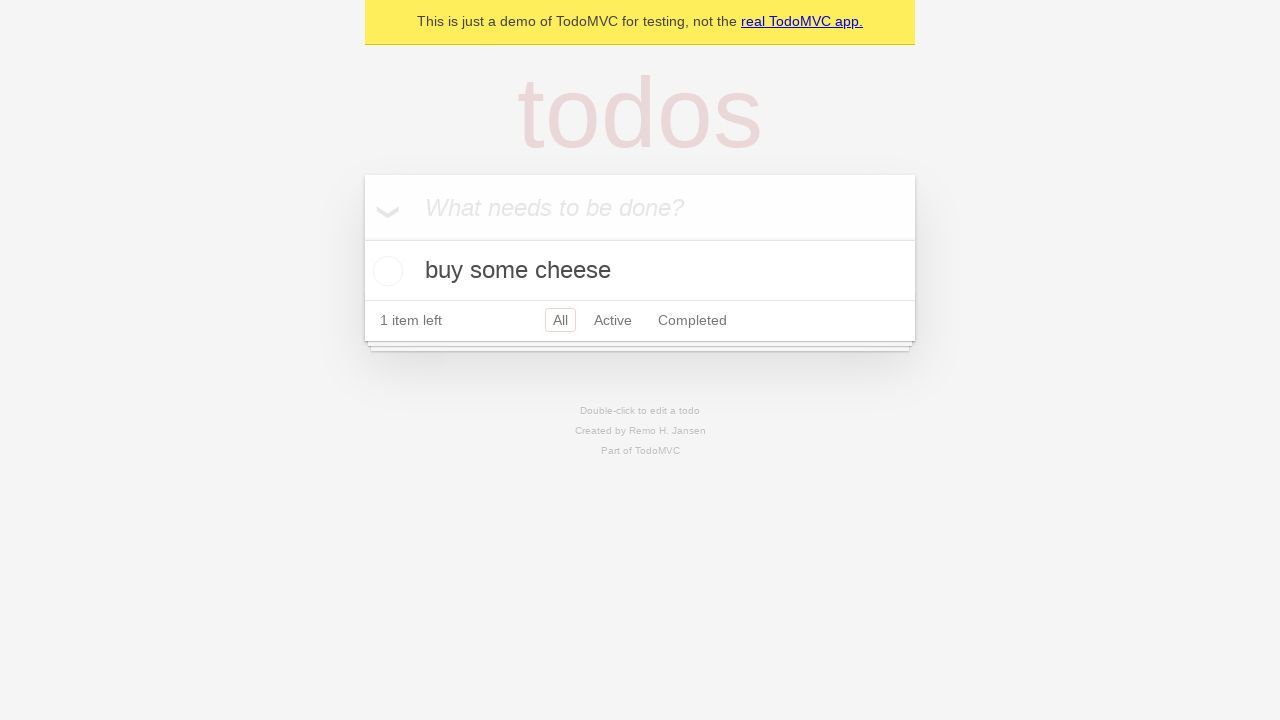

Filled todo input with 'feed the cat' on internal:attr=[placeholder="What needs to be done?"i]
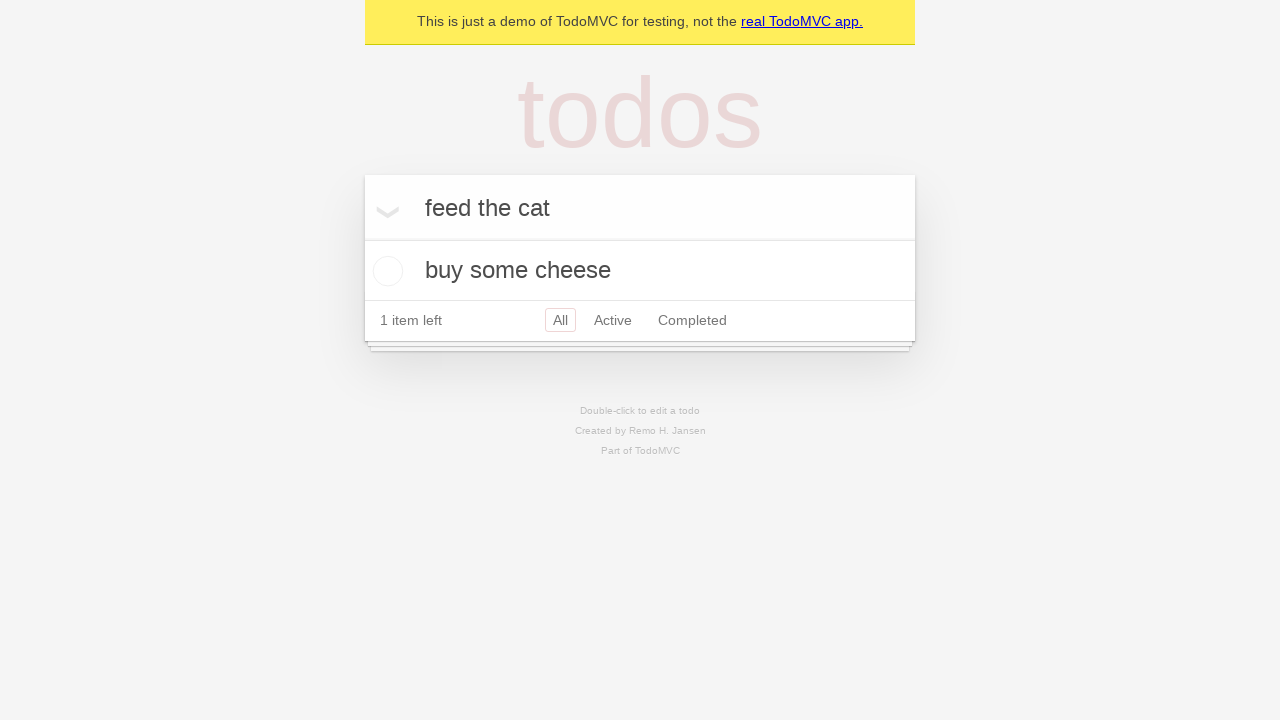

Pressed Enter to create second todo on internal:attr=[placeholder="What needs to be done?"i]
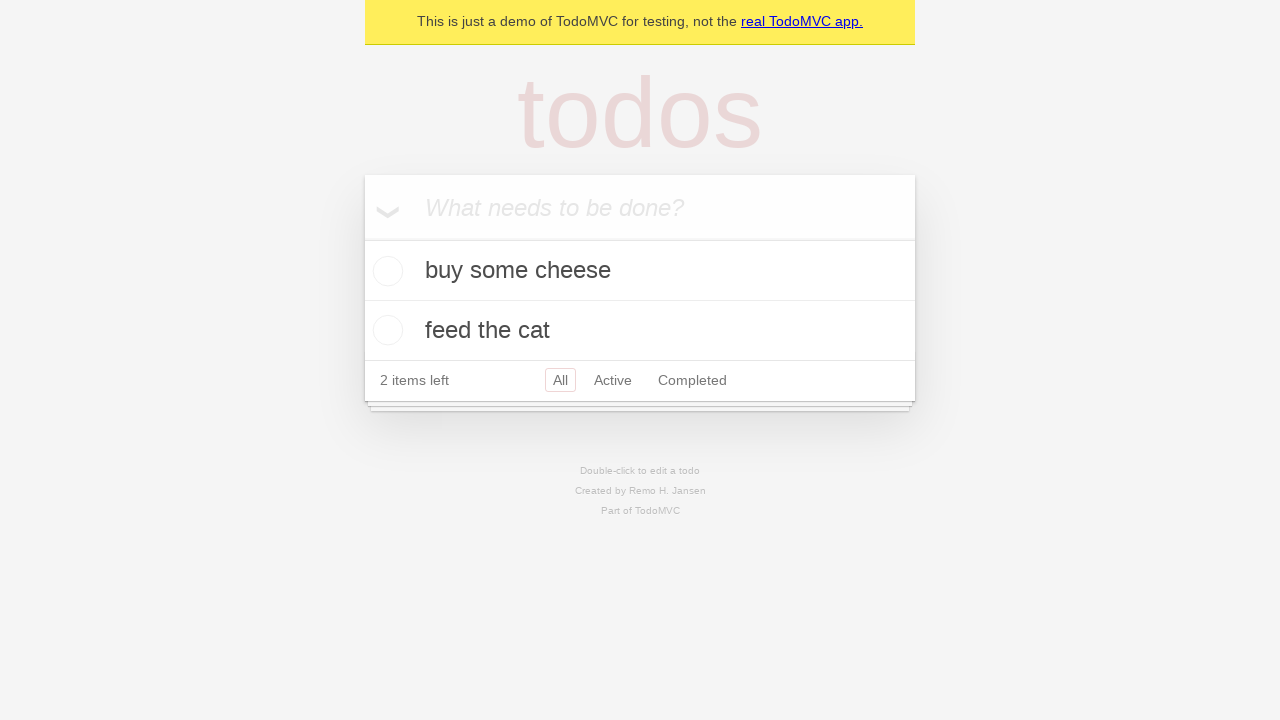

Waited for second todo to appear in DOM
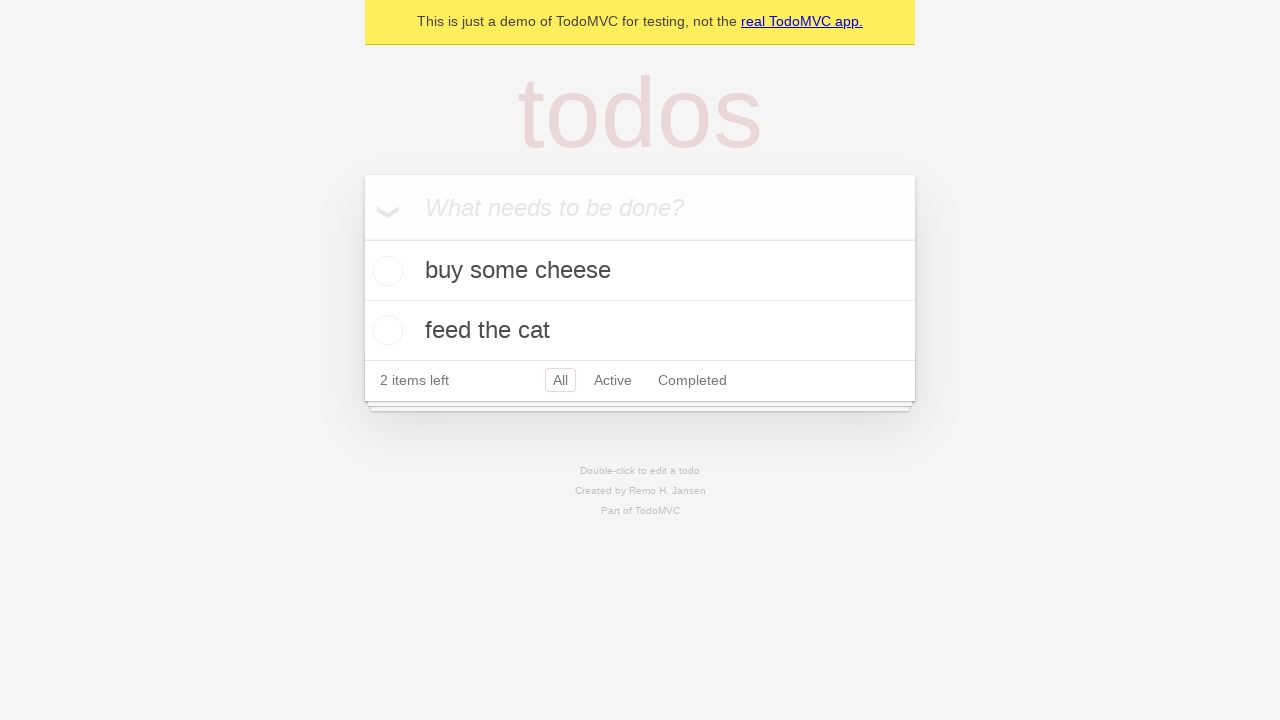

Checked the first todo item at (385, 271) on [data-testid='todo-item'] >> nth=0 >> internal:role=checkbox
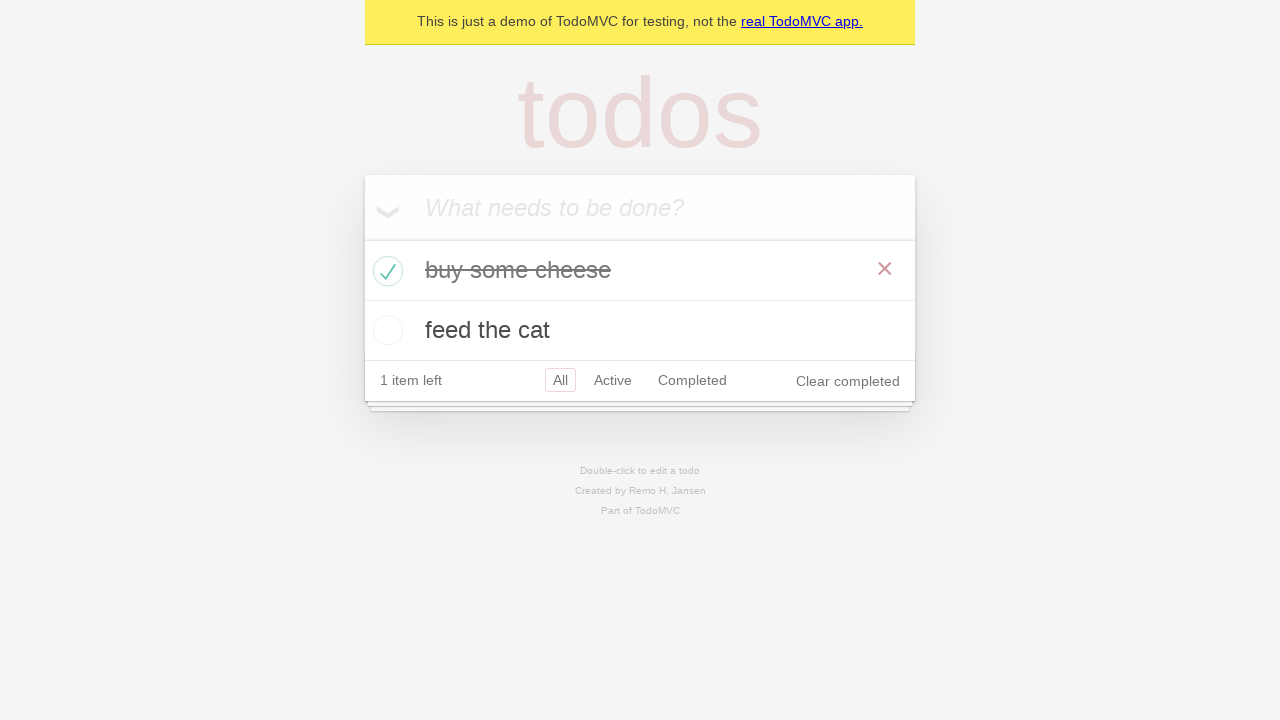

Reloaded the page
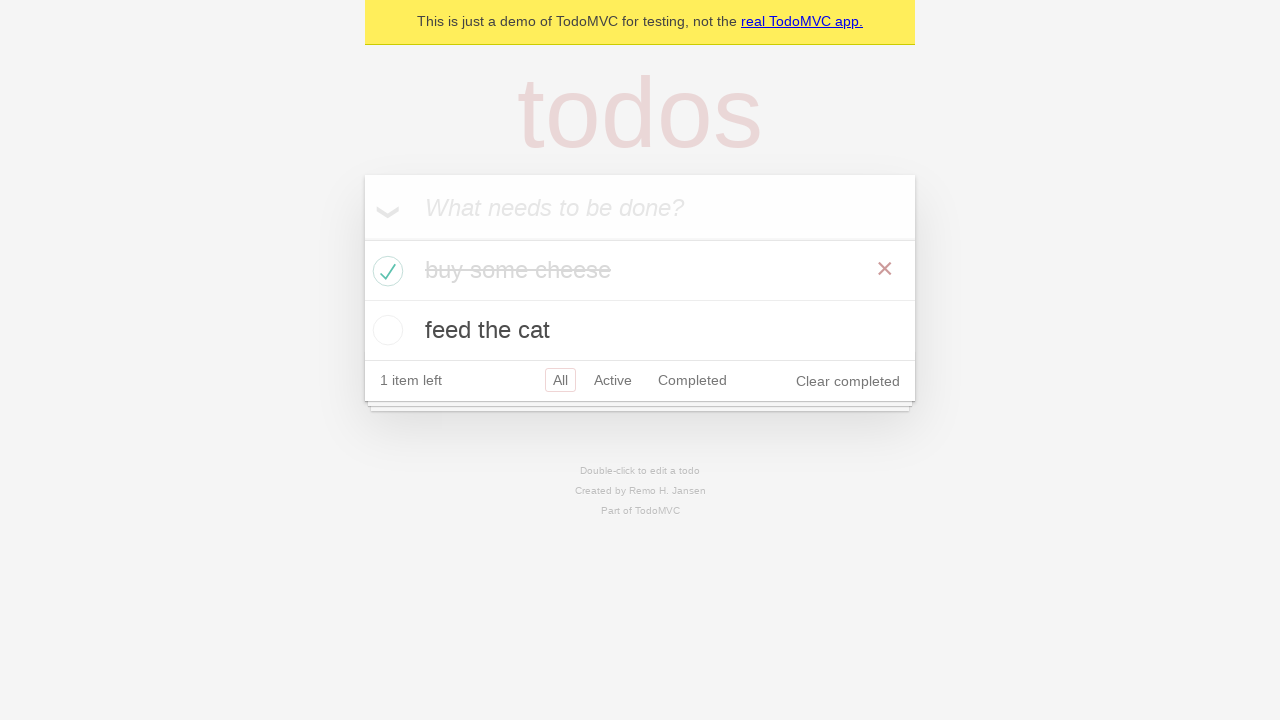

Waited for todos to reload after page refresh
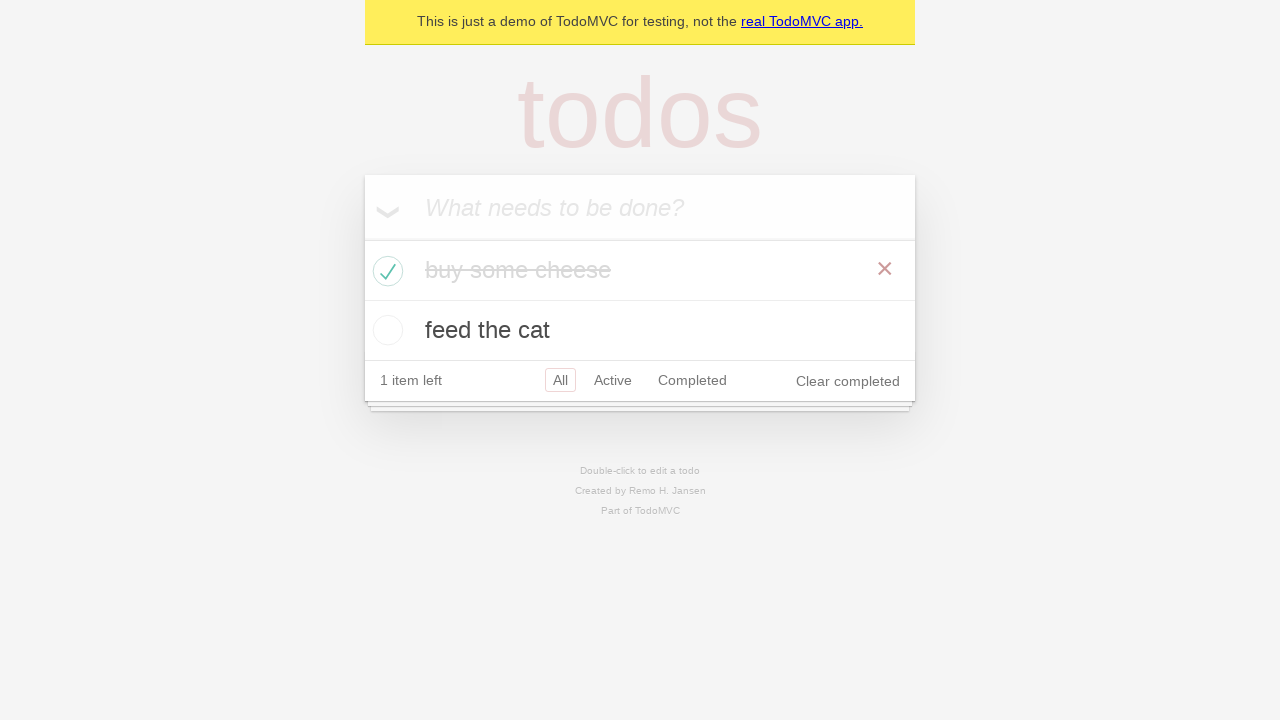

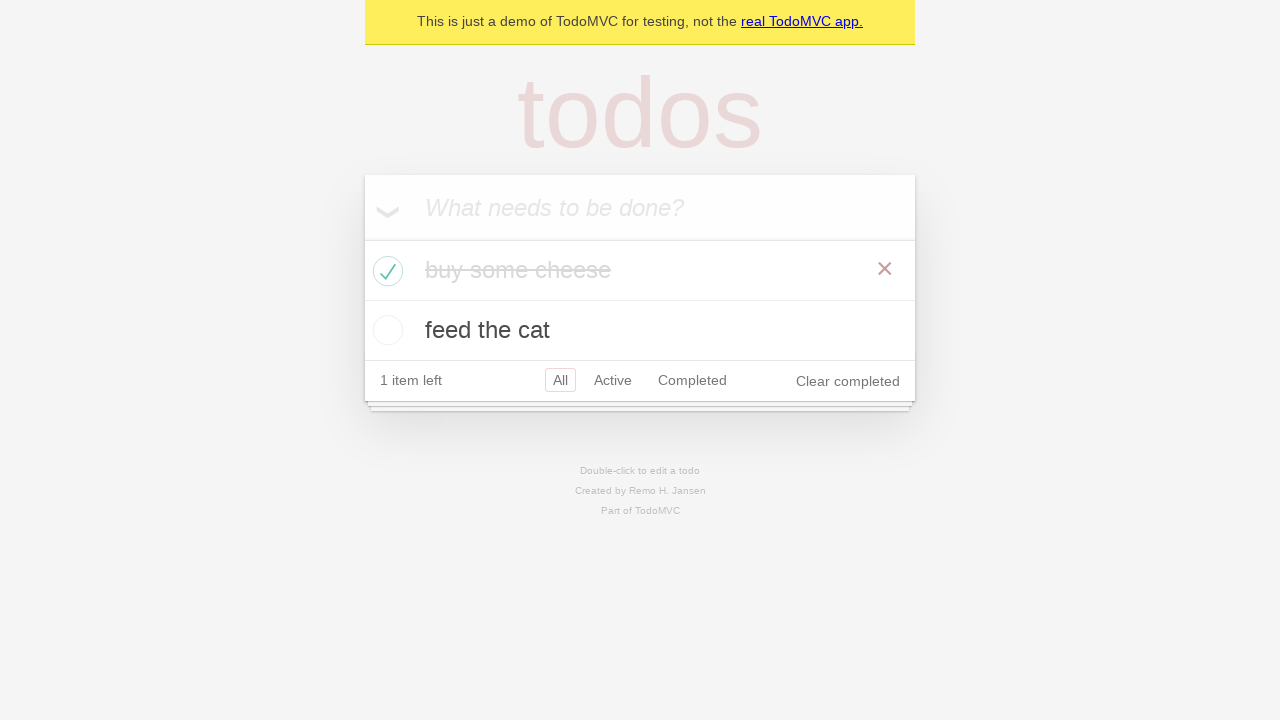